Tests keyboard key press functionality by sending the space key to an element and verifying the result text displays the correct key pressed, then sends the left arrow key using action builder and verifies that result as well.

Starting URL: http://the-internet.herokuapp.com/key_presses

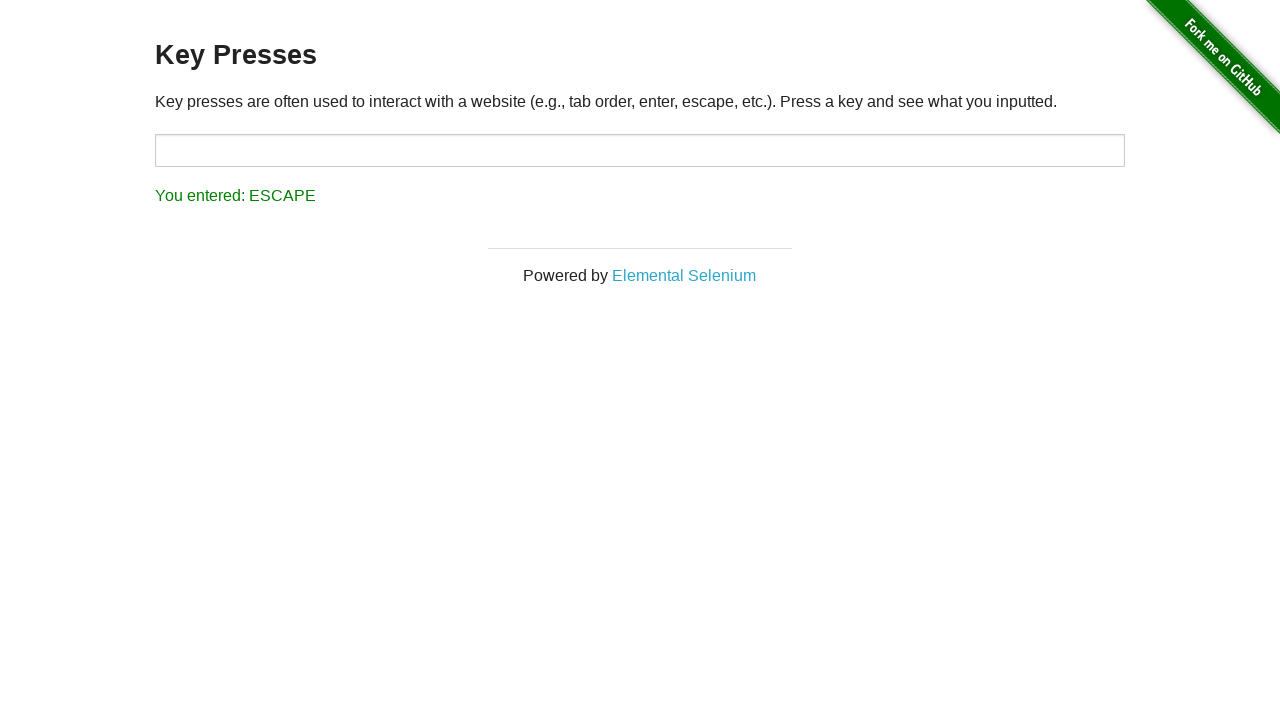

Pressed Space key on target element on #target
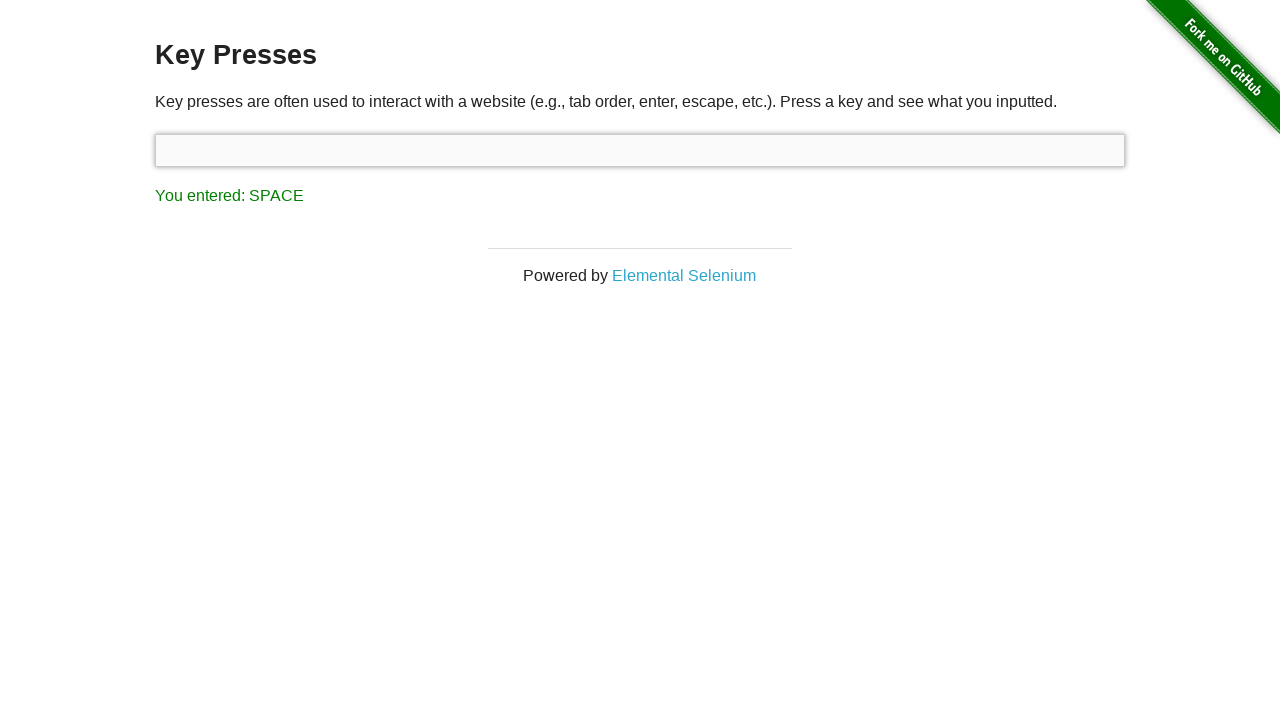

Retrieved result text after Space key press
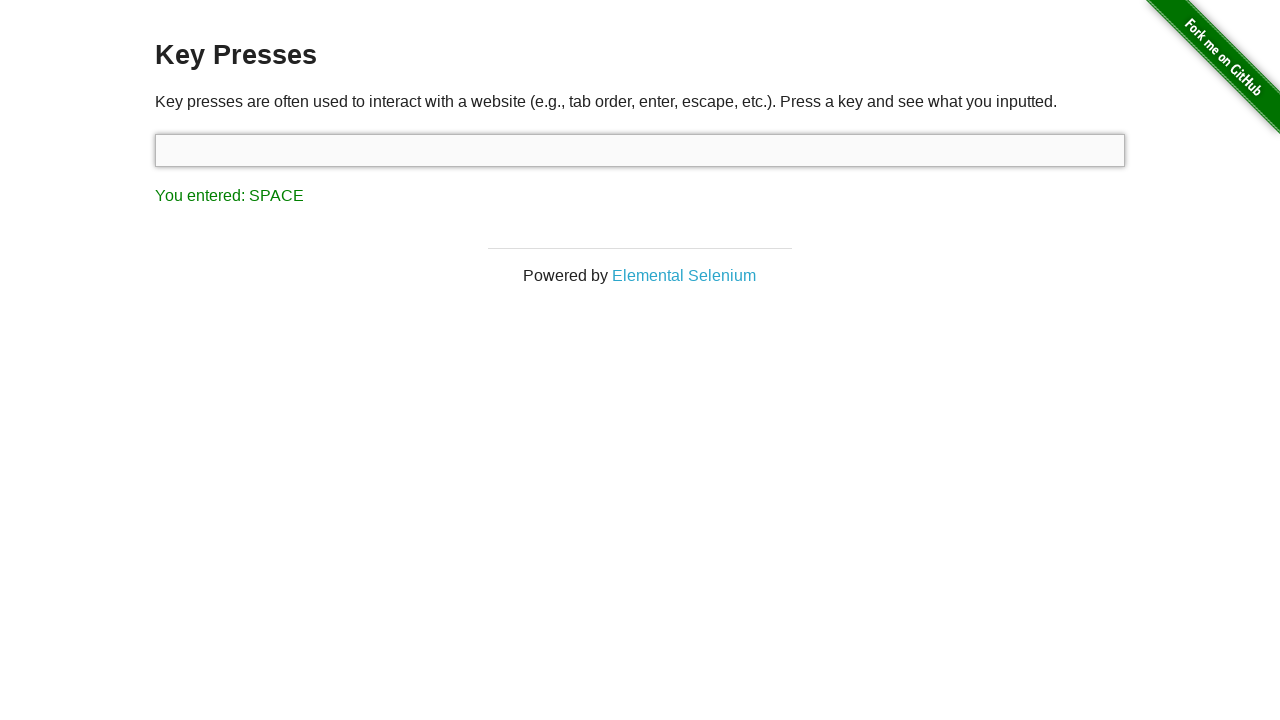

Verified result text displays 'You entered: SPACE'
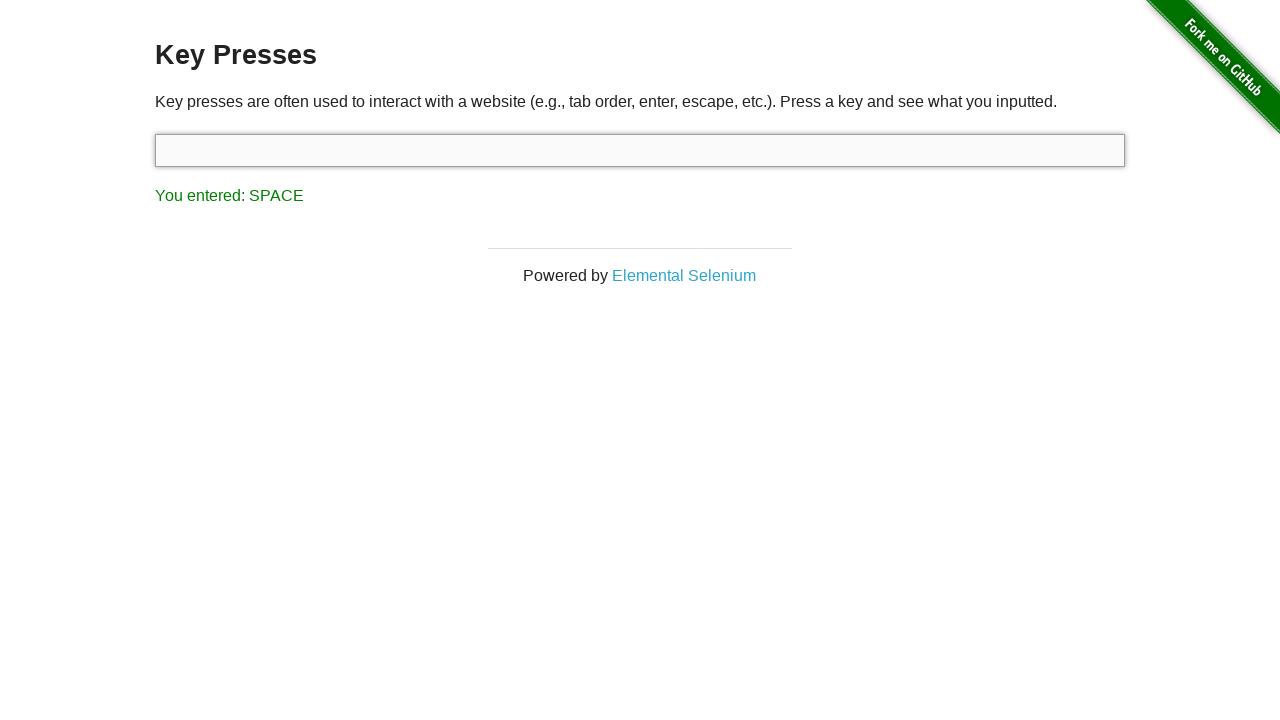

Pressed left arrow key using keyboard action builder
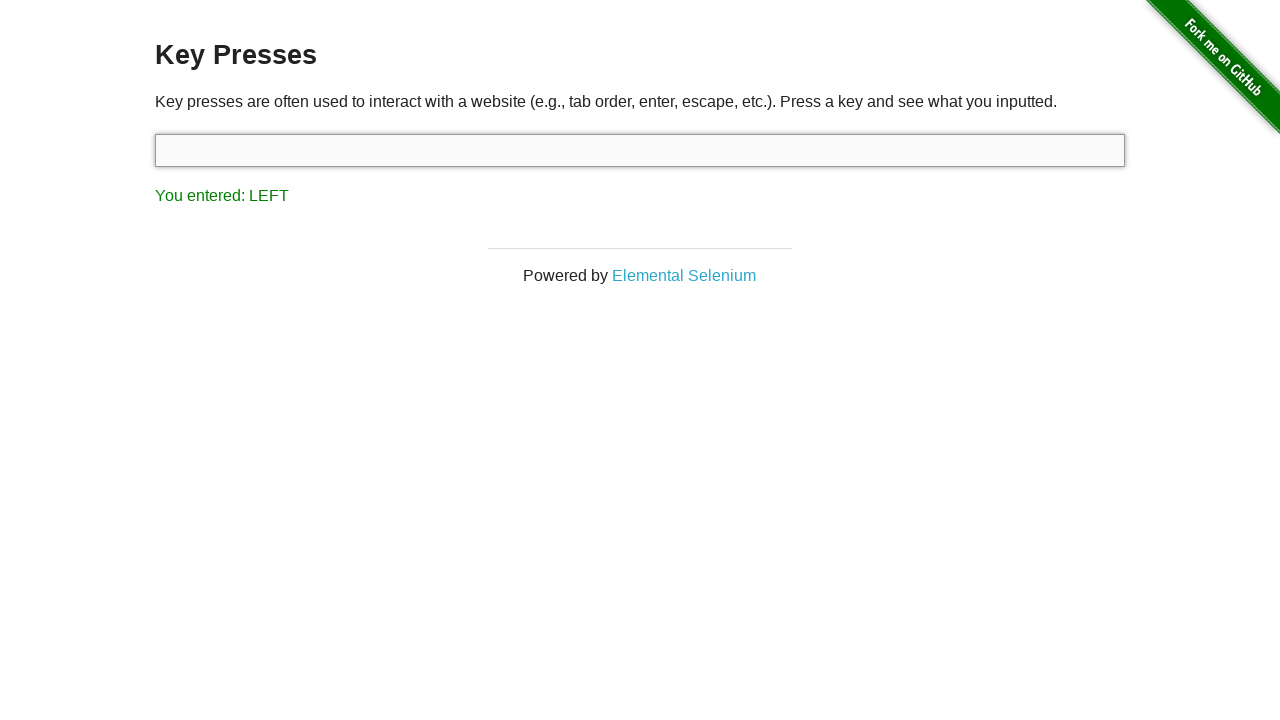

Retrieved result text after left arrow key press
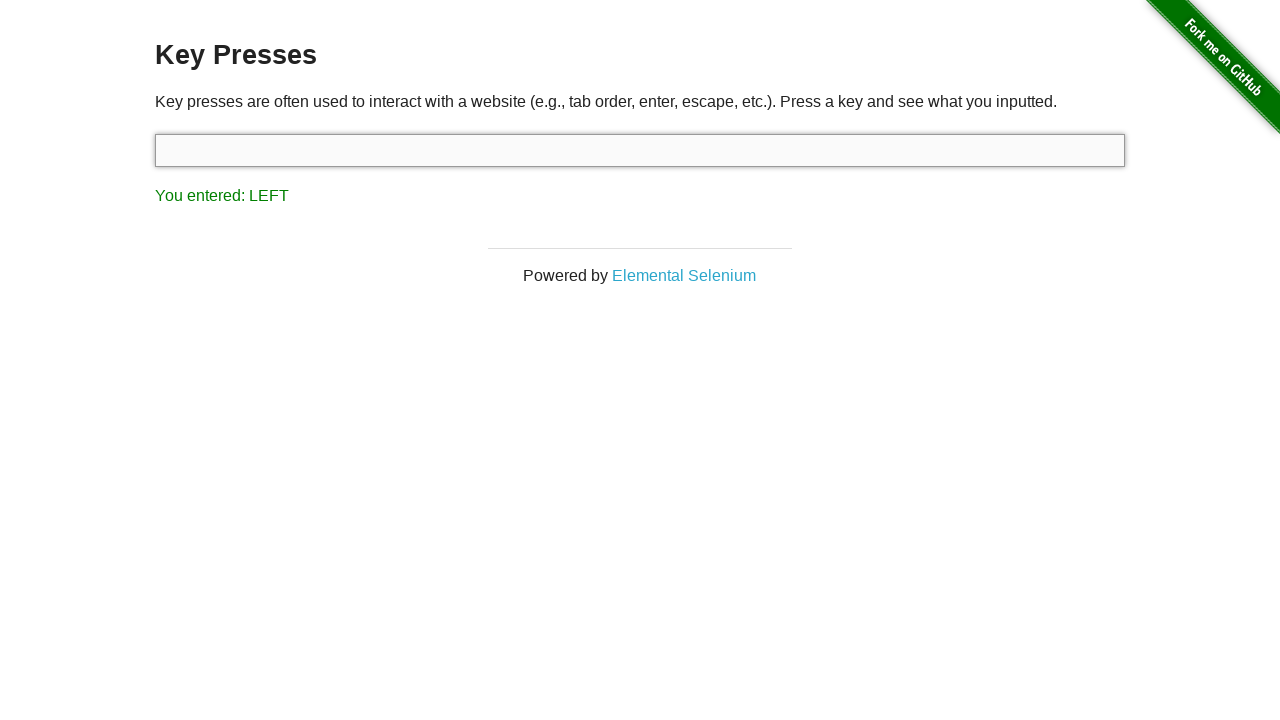

Verified result text displays 'You entered: LEFT'
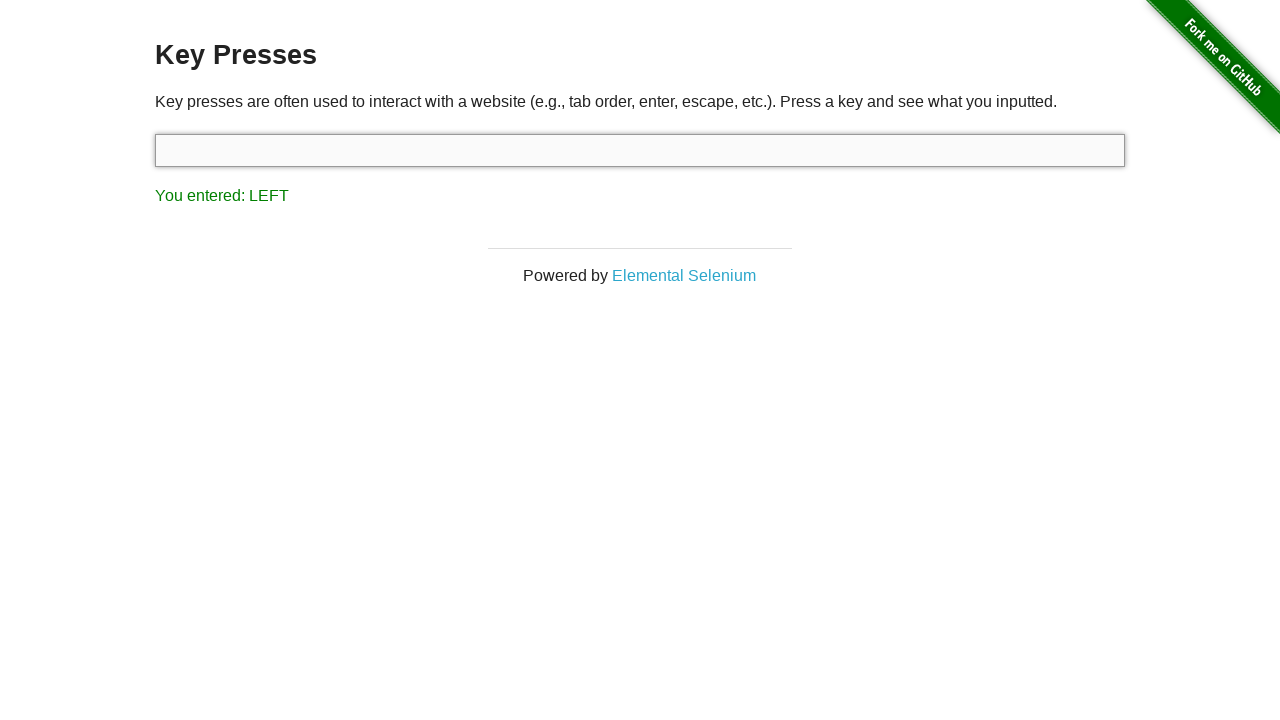

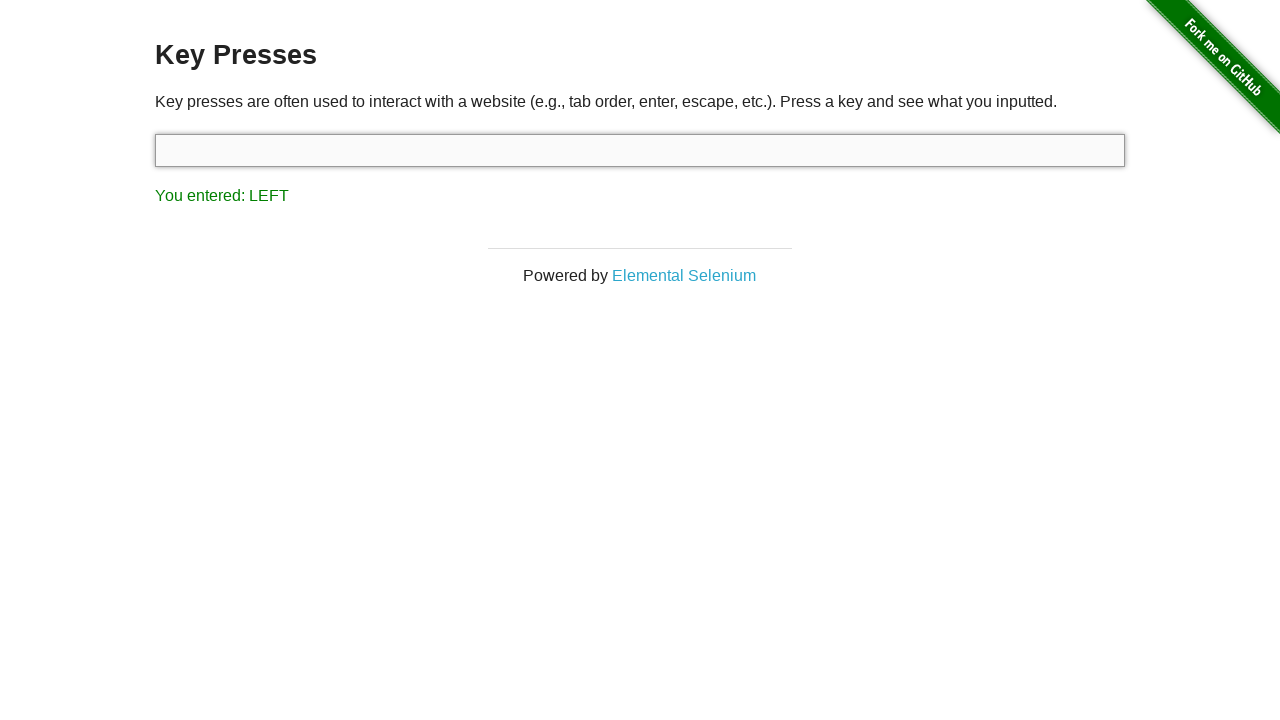